Navigates through the Vuetify documentation site by clicking on the Installation link, then expanding the Components section, and verifying that the "Form inputs & controls" subsection is visible.

Starting URL: https://vuetifyjs.com/en/

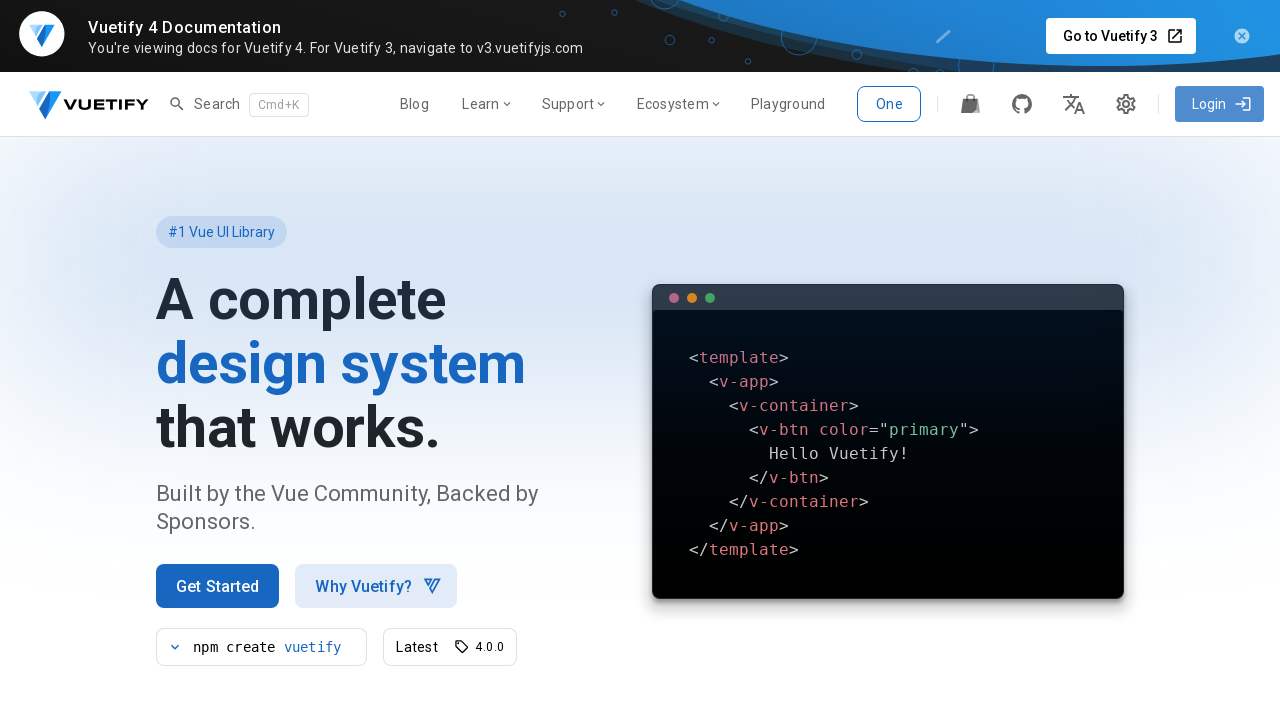

Waited for Installation link to become visible
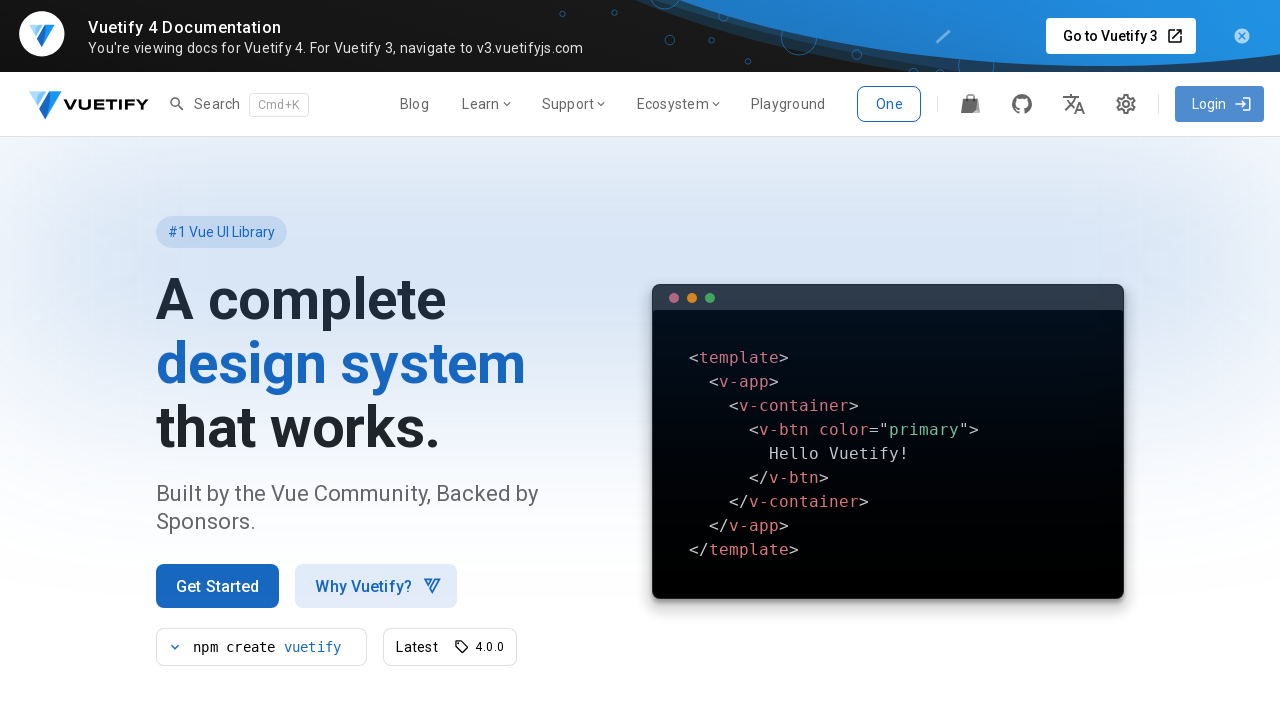

Clicked on Installation link at (218, 586) on a[href='/en/getting-started/installation/']
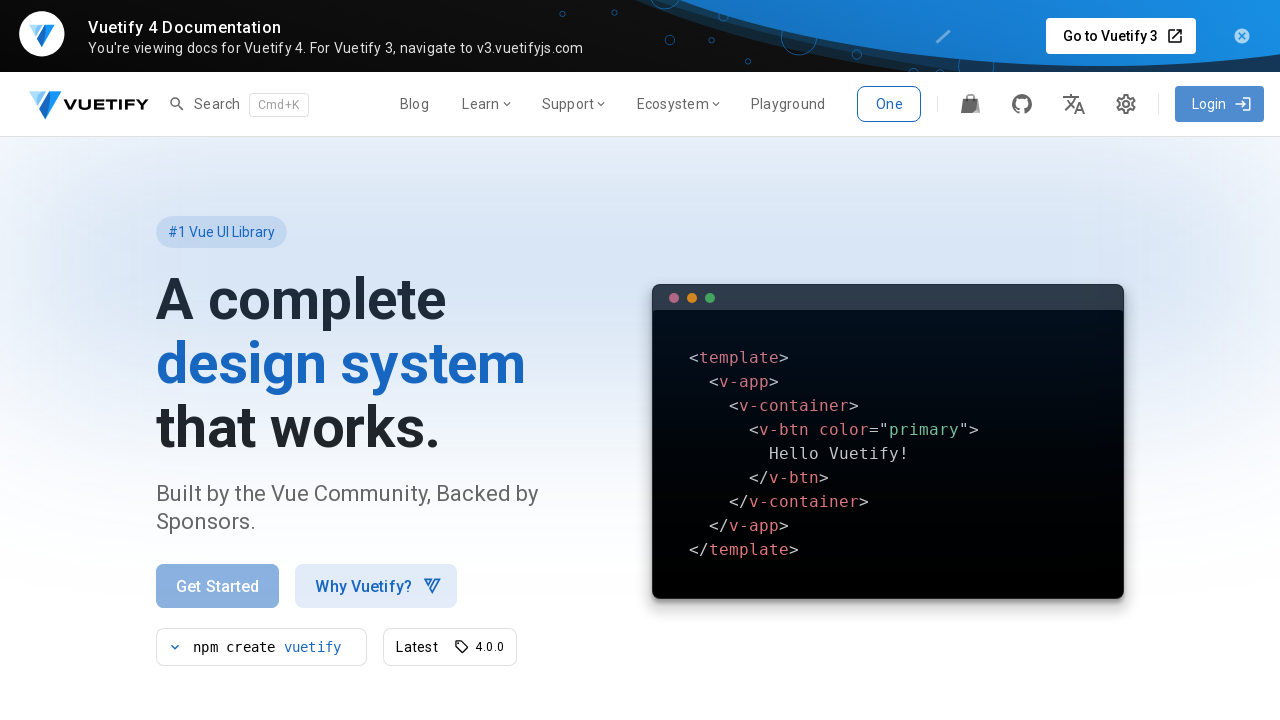

Waited for Components navigation item to become visible
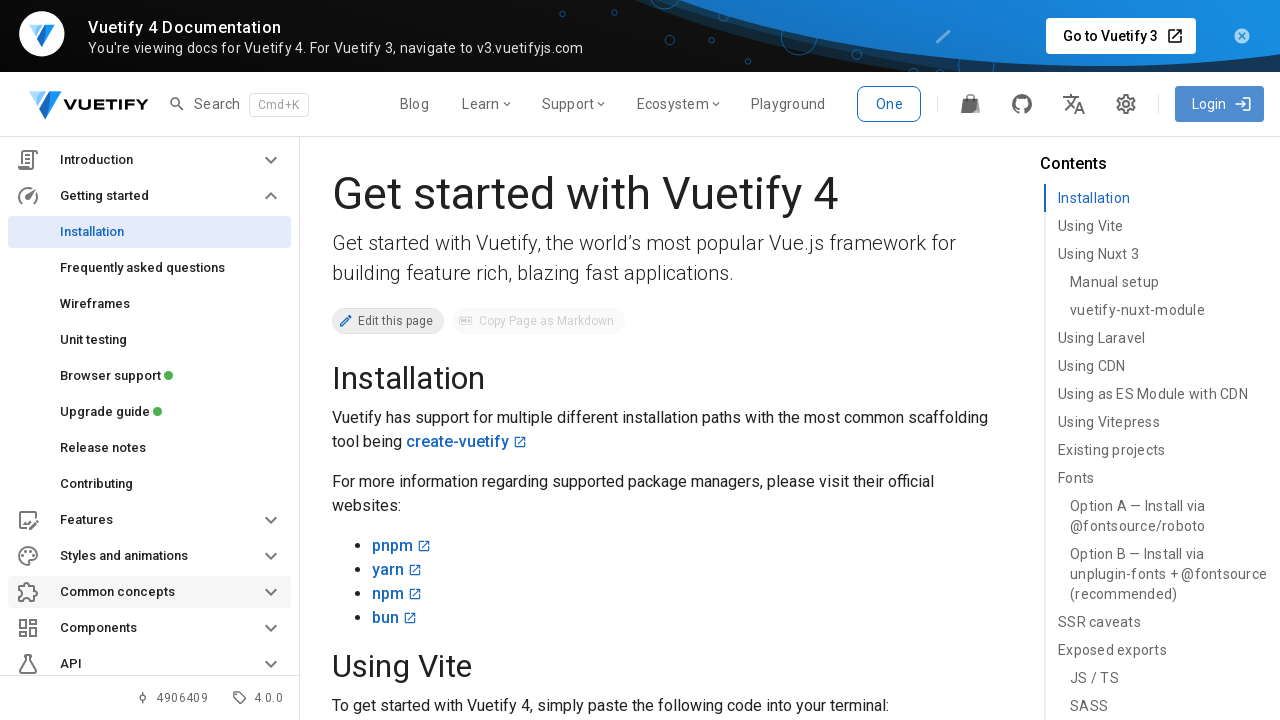

Clicked on Components navigation item to expand it at (150, 628) on div.v-list-item-title:has-text('Components')
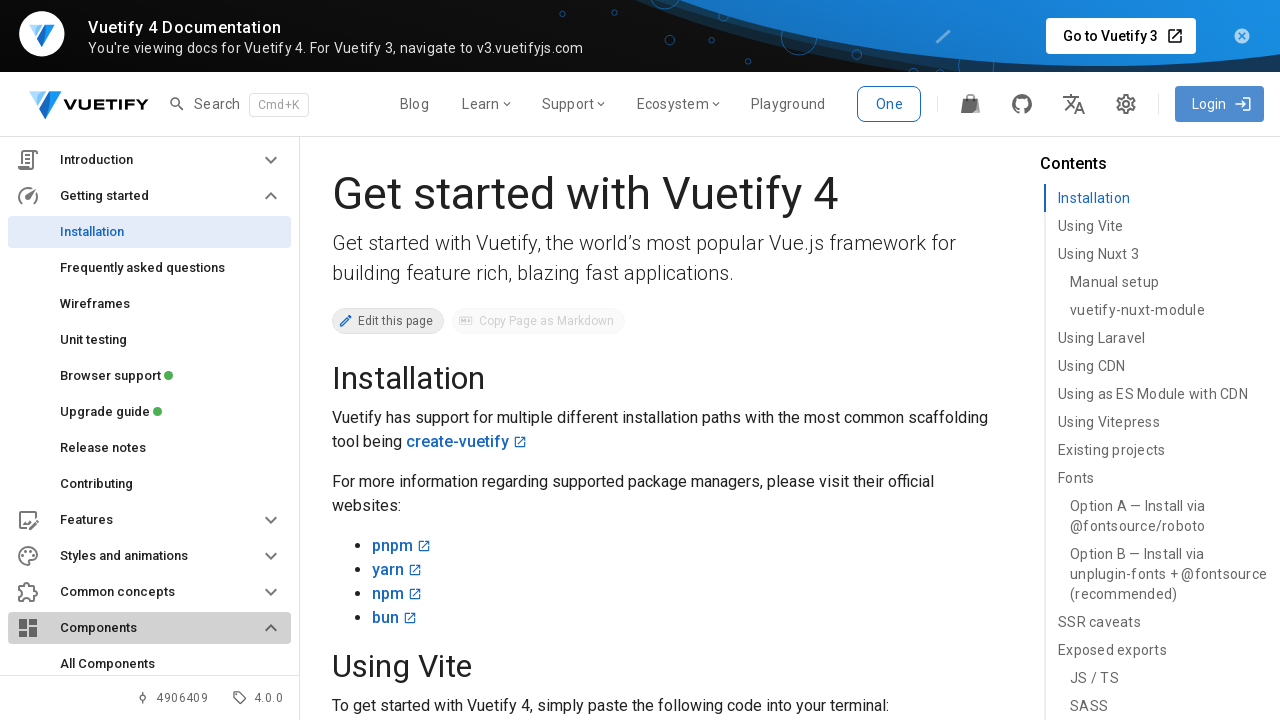

Verified that Form inputs & controls subsection is visible
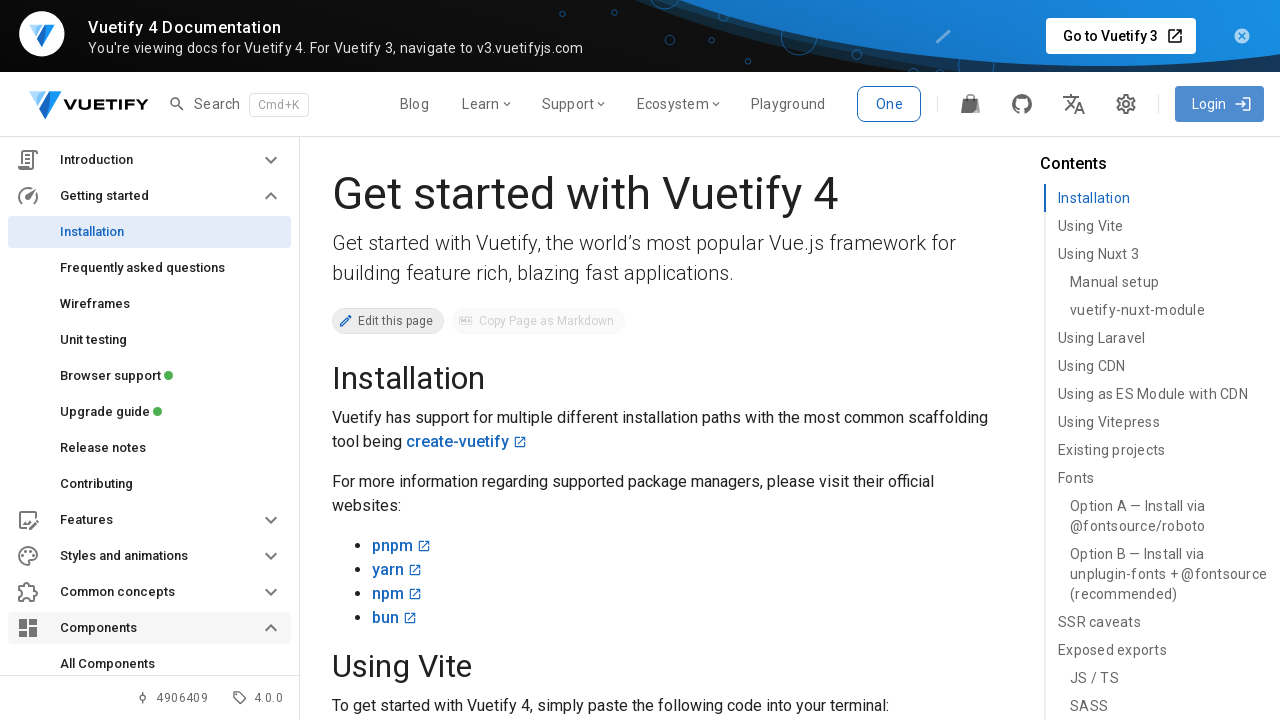

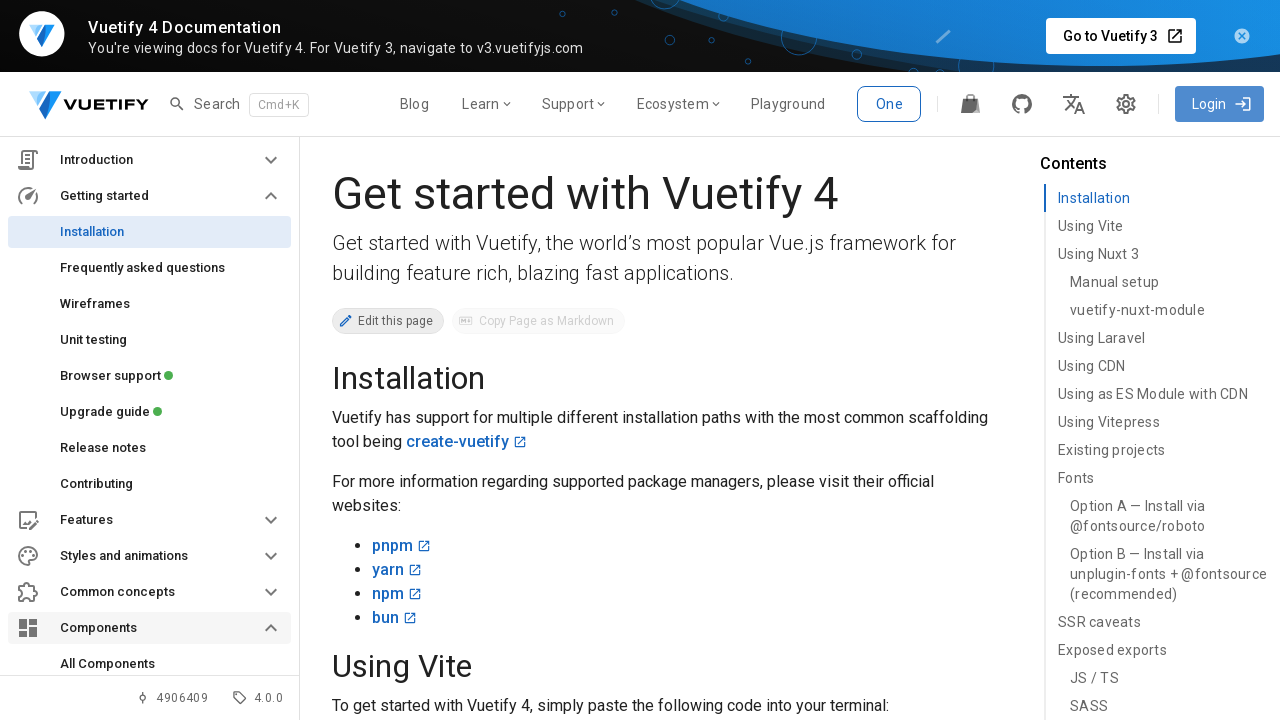